Tests that the todo counter displays the correct number of items as todos are added.

Starting URL: https://demo.playwright.dev/todomvc

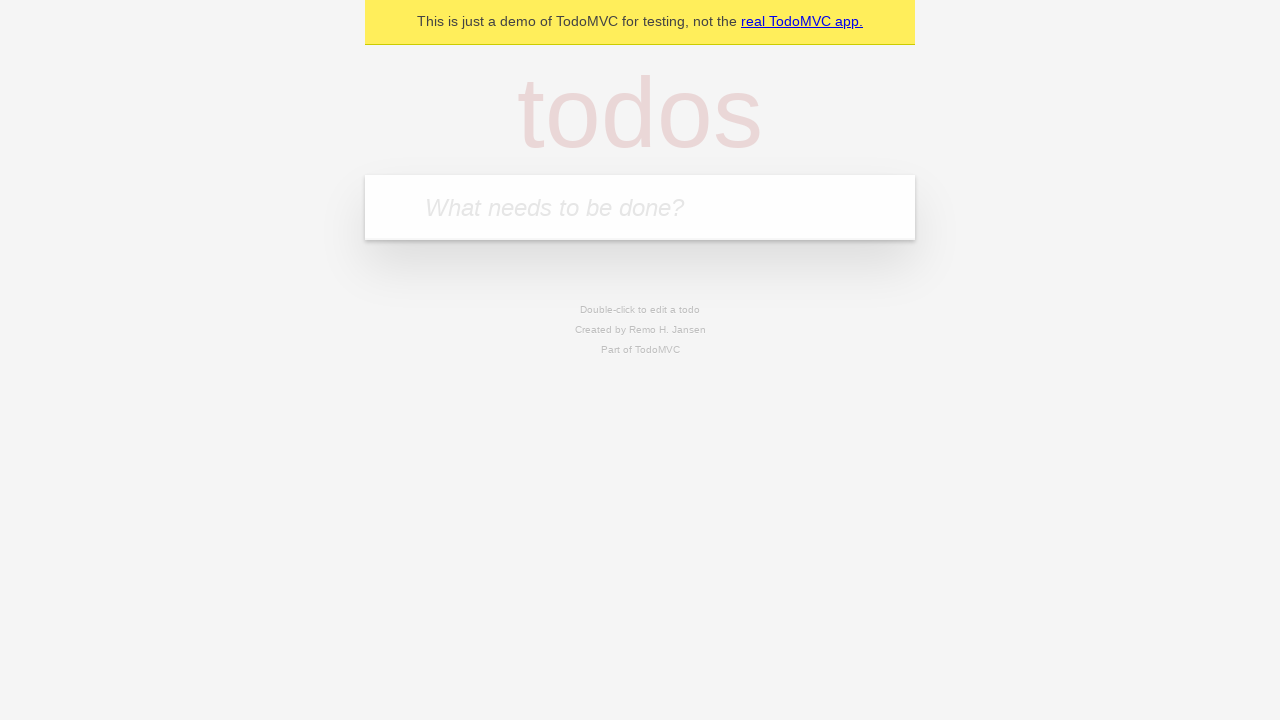

Located the 'What needs to be done?' input field
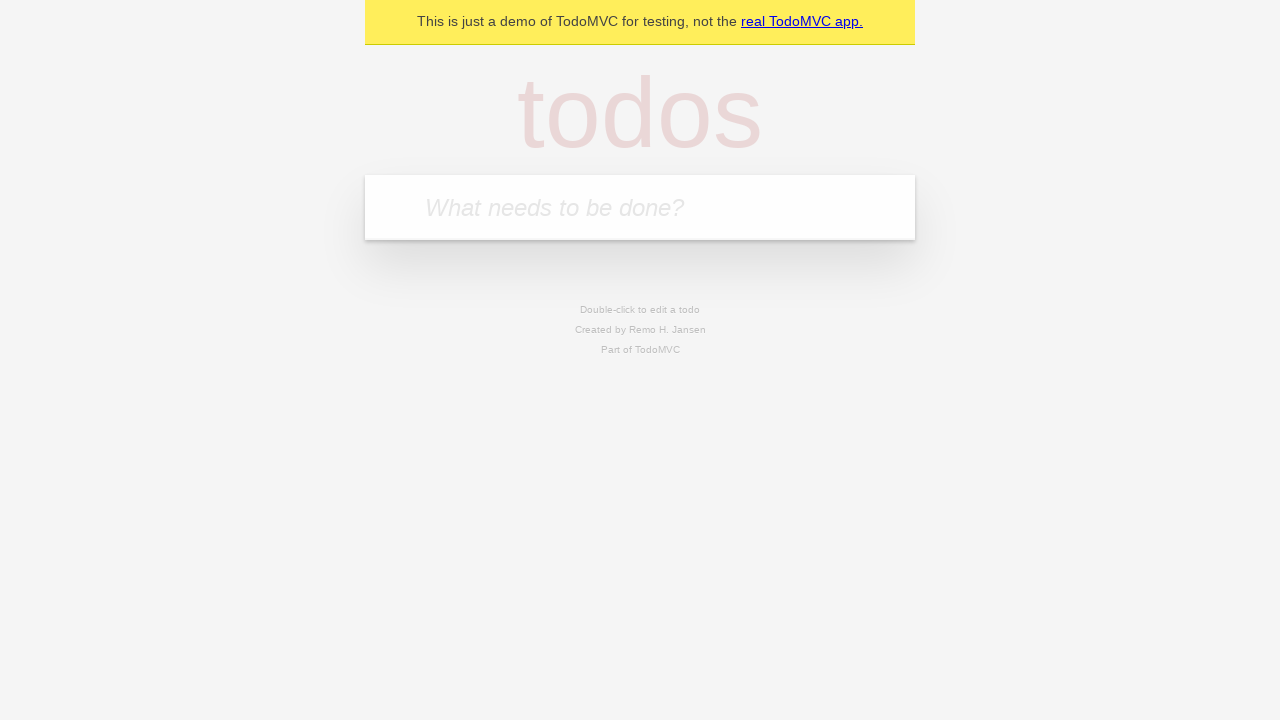

Located the todo counter element
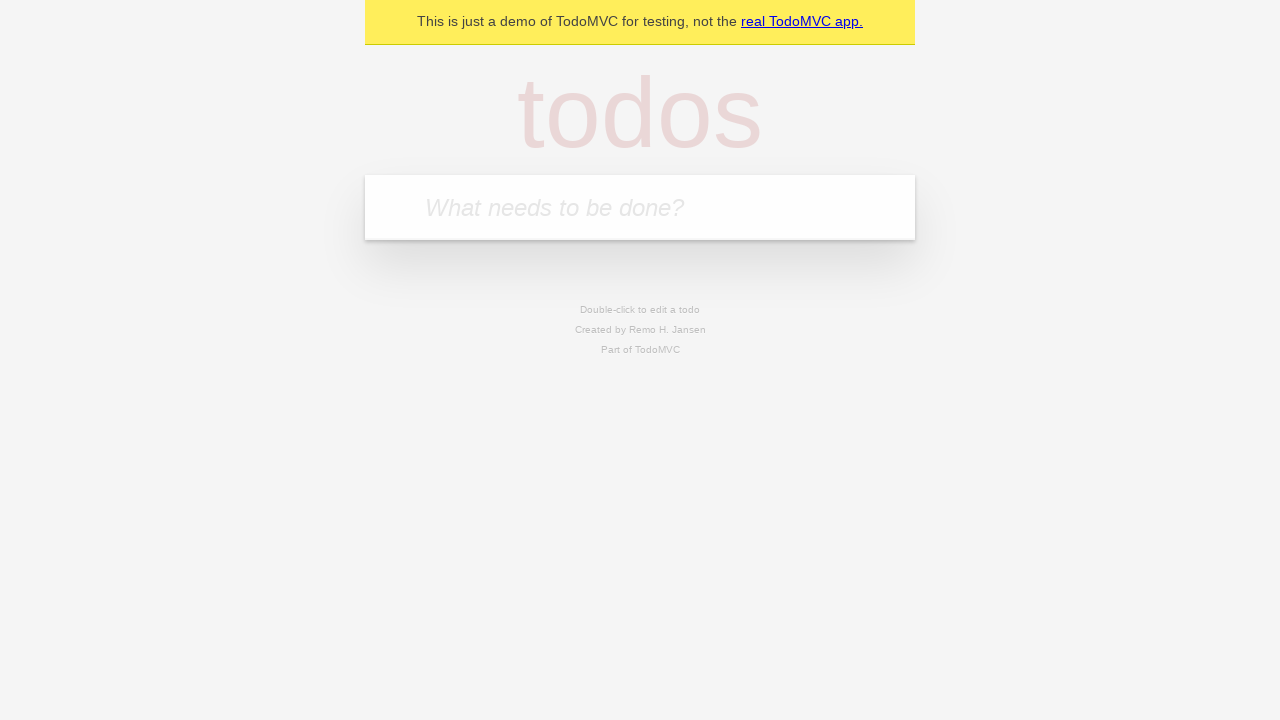

Filled todo input with 'buy some cheese' on internal:attr=[placeholder="What needs to be done?"i]
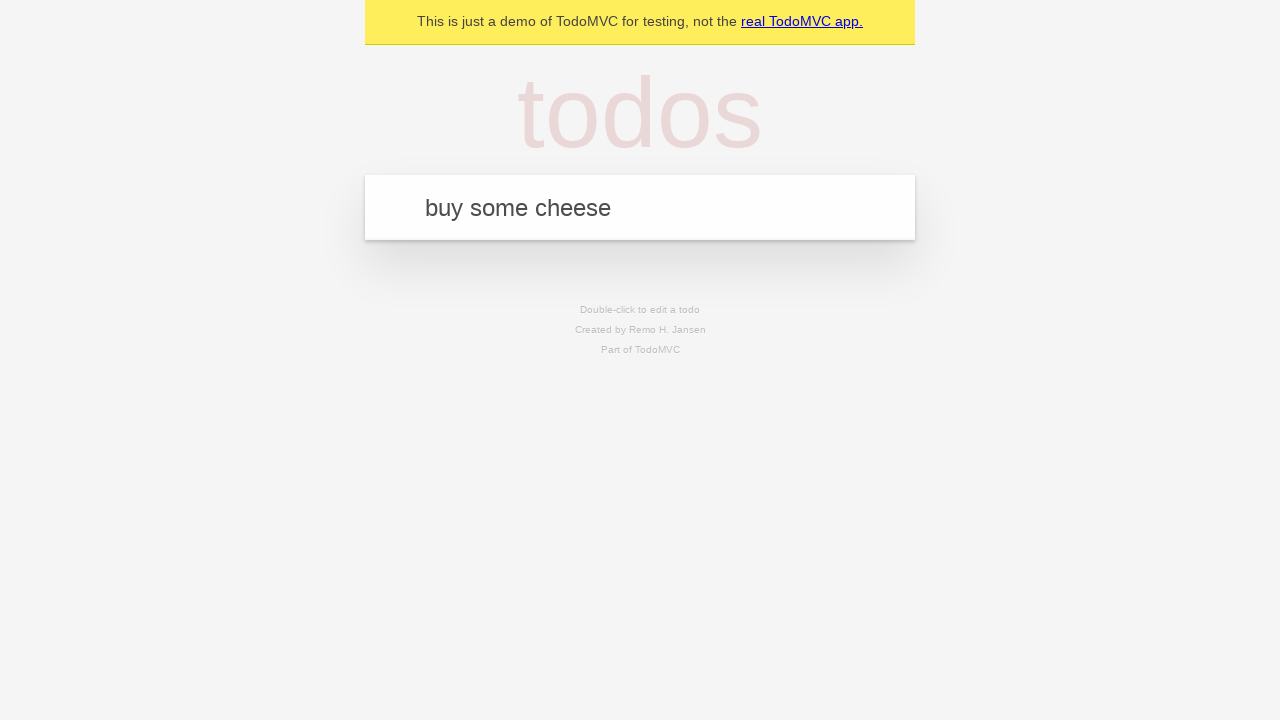

Pressed Enter to create first todo item on internal:attr=[placeholder="What needs to be done?"i]
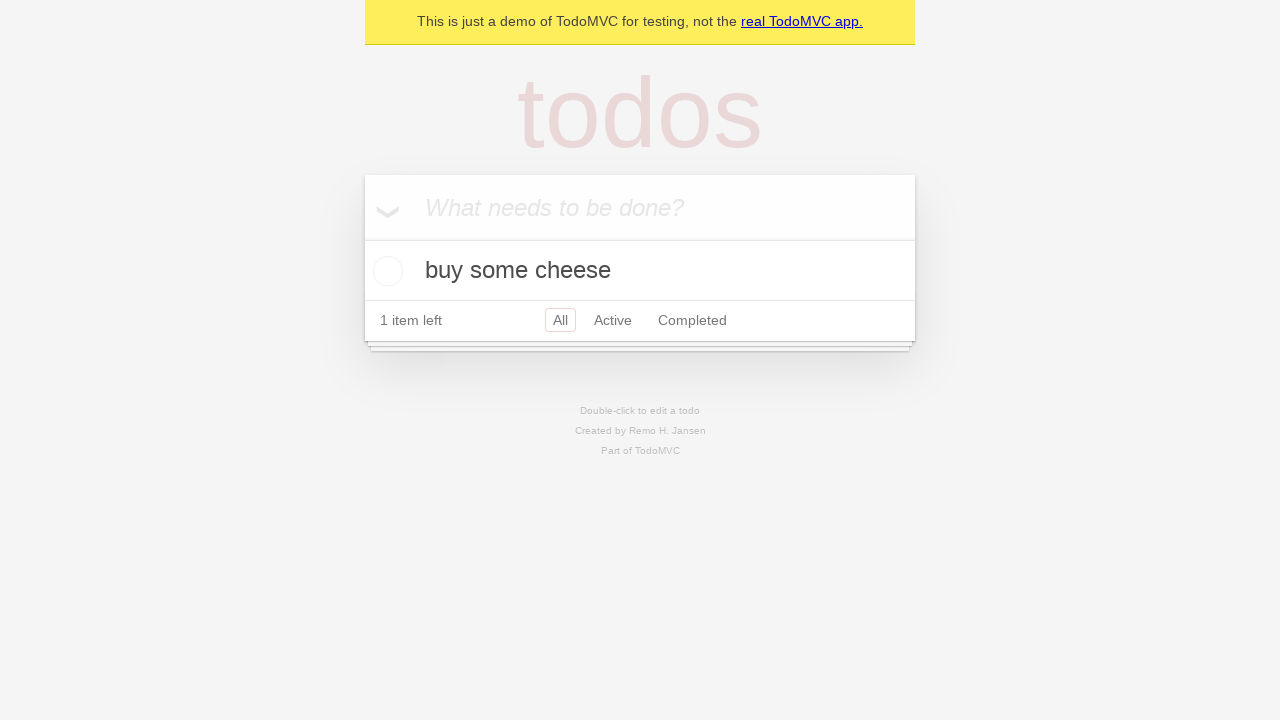

Filled todo input with 'feed the cat' on internal:attr=[placeholder="What needs to be done?"i]
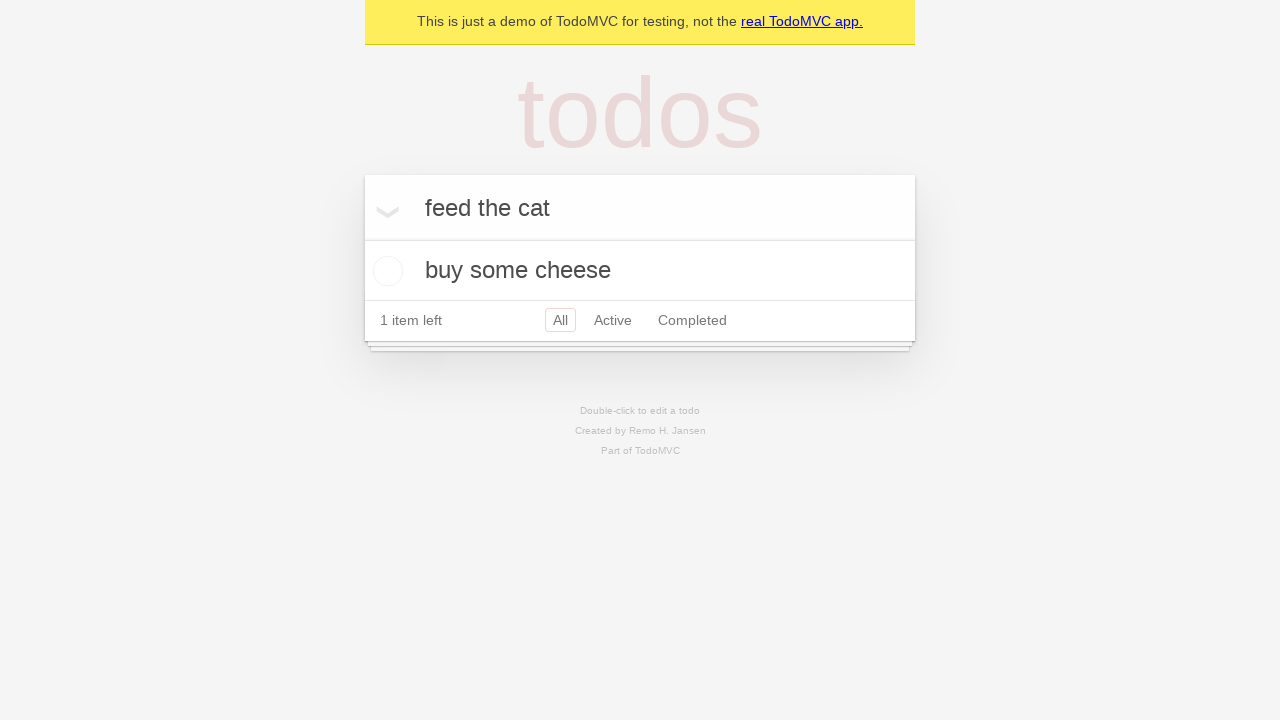

Pressed Enter to create second todo item on internal:attr=[placeholder="What needs to be done?"i]
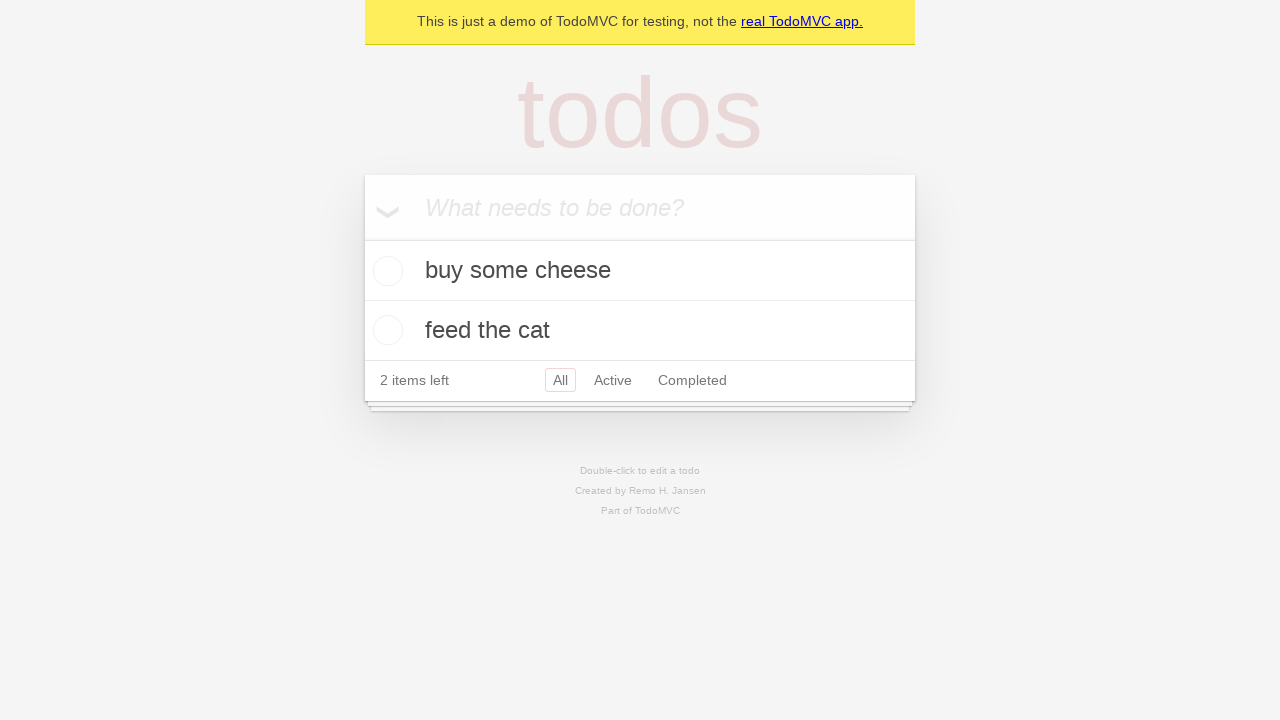

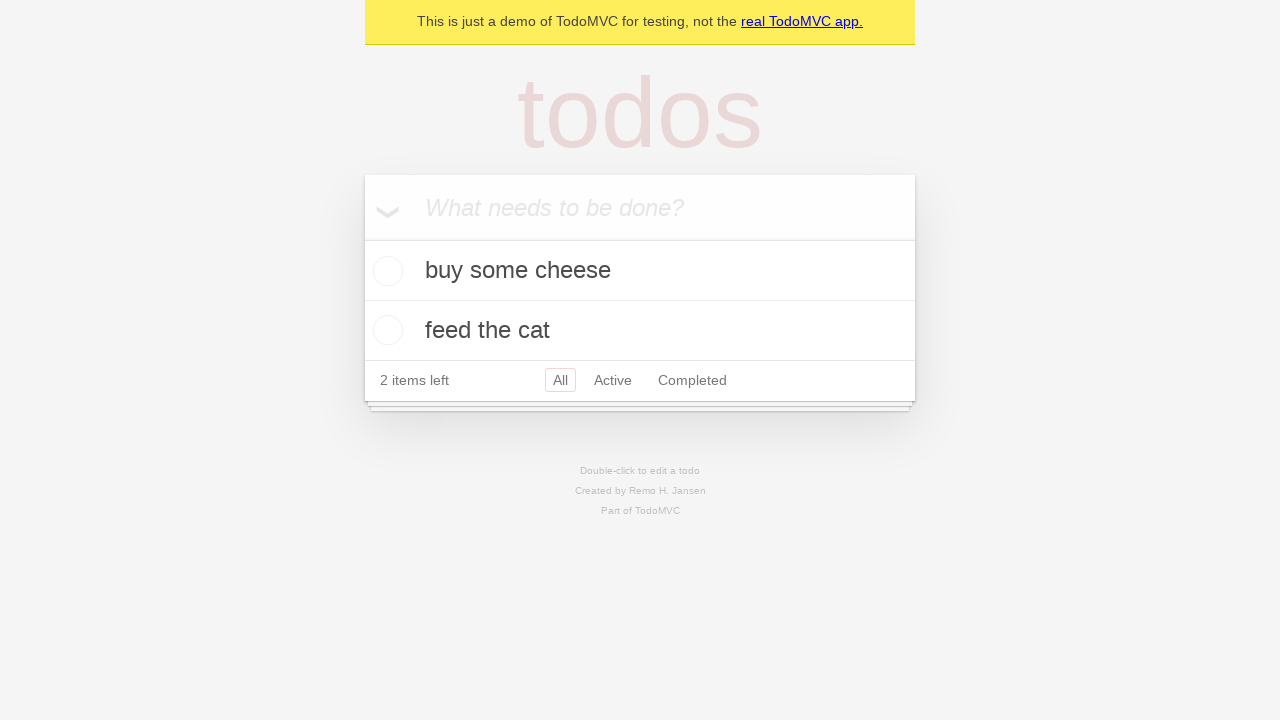